Navigates to the IRS Exempt Organizations Business Master File Extract page and verifies that CSV download links are present on the page.

Starting URL: https://www.irs.gov/charities-non-profits/exempt-organizations-business-master-file-extract-eo-bmf

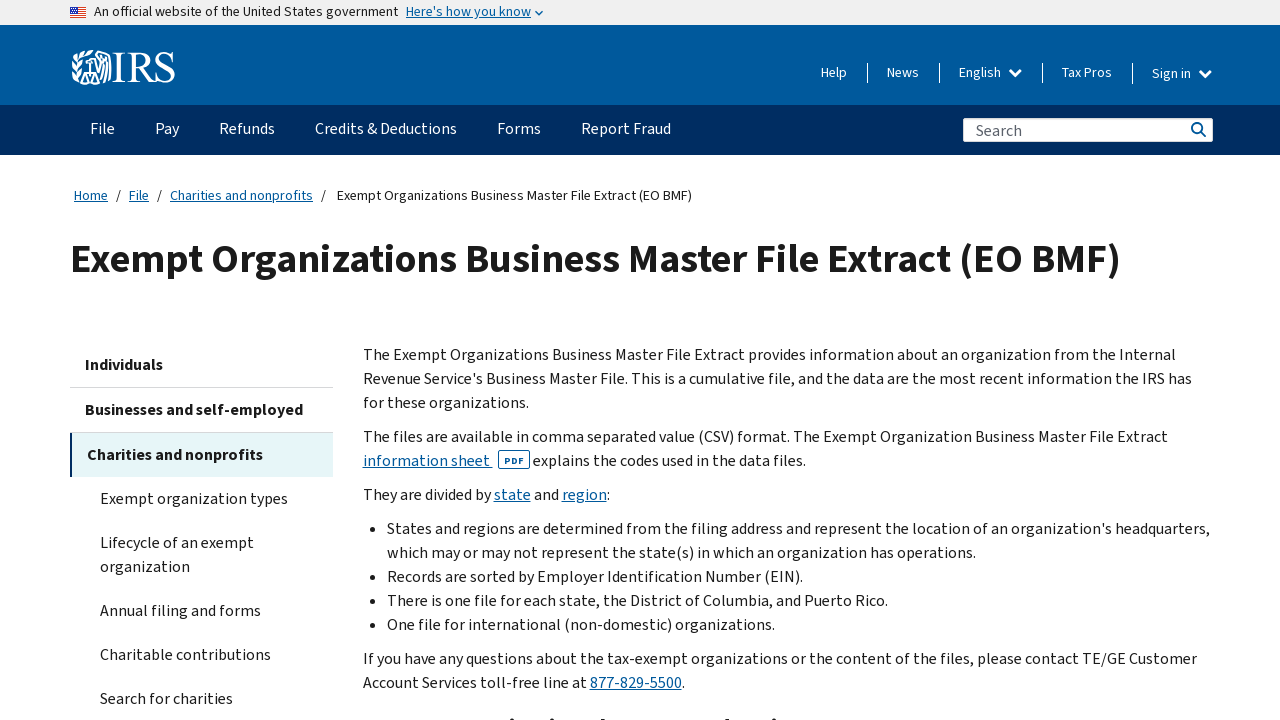

Waited for CSV download links to appear on the page
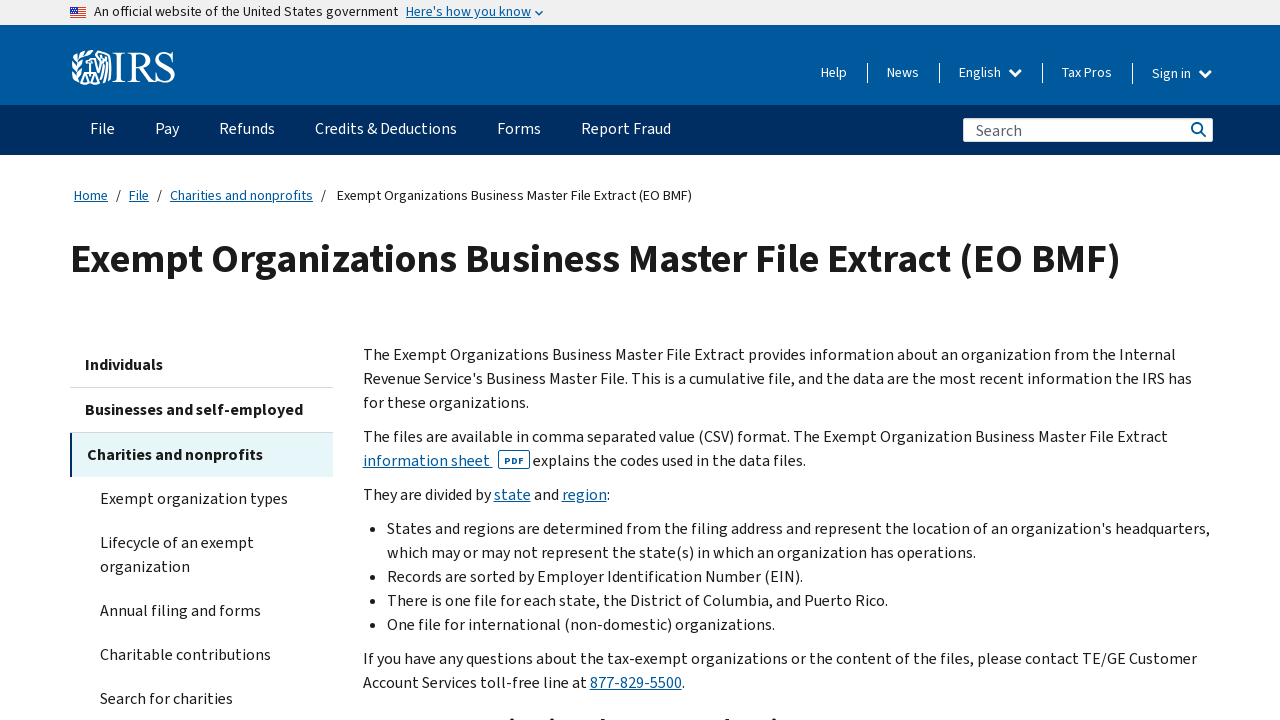

Located all CSV download links on the page
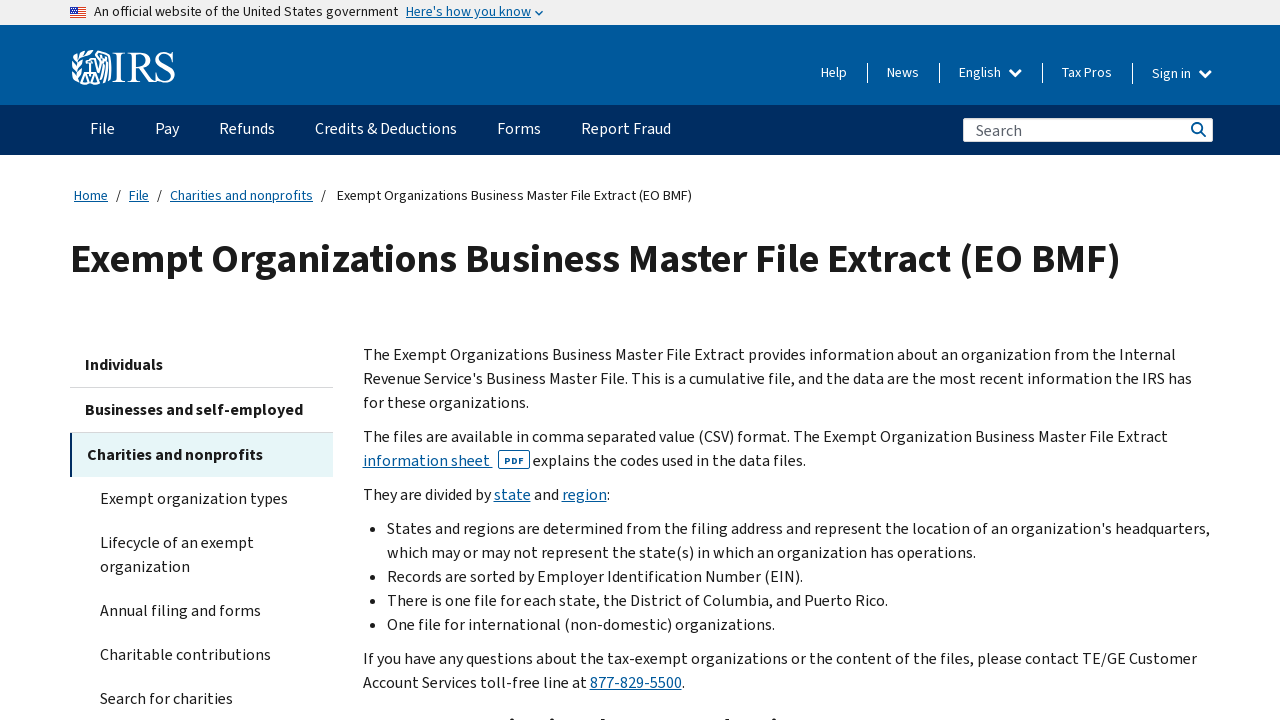

Selected the first CSV download link
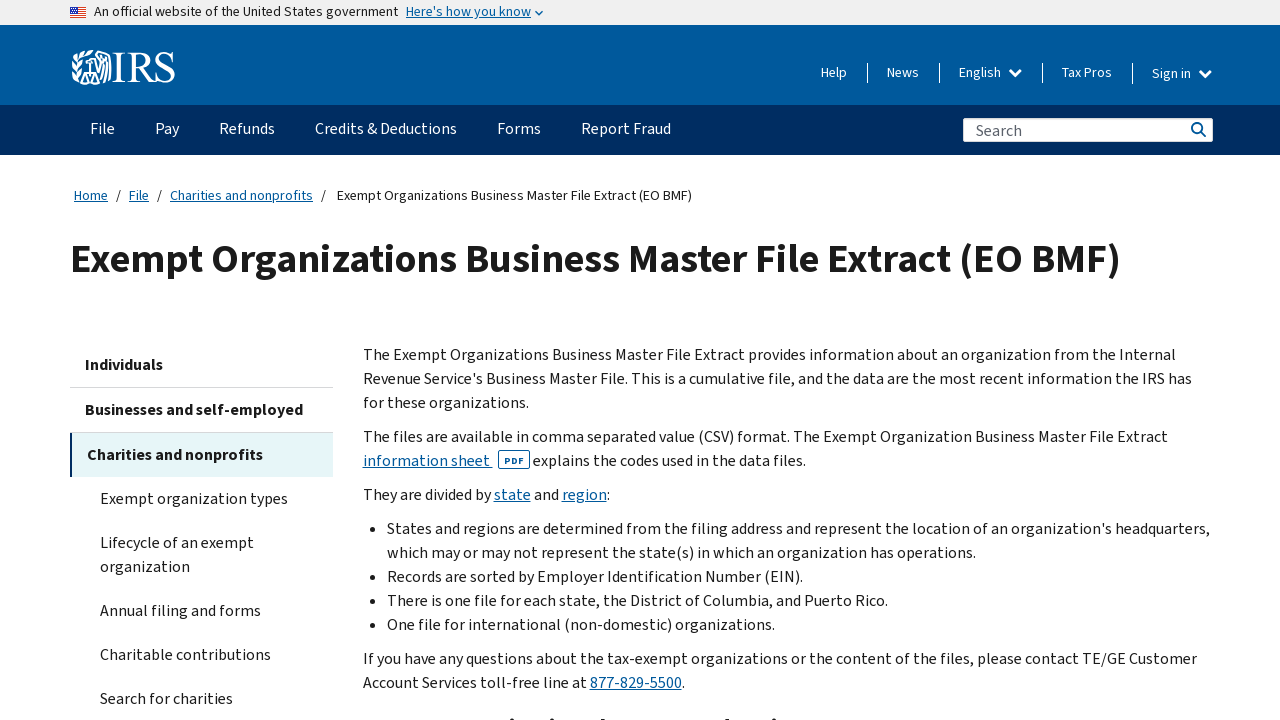

Scrolled the first CSV link into view
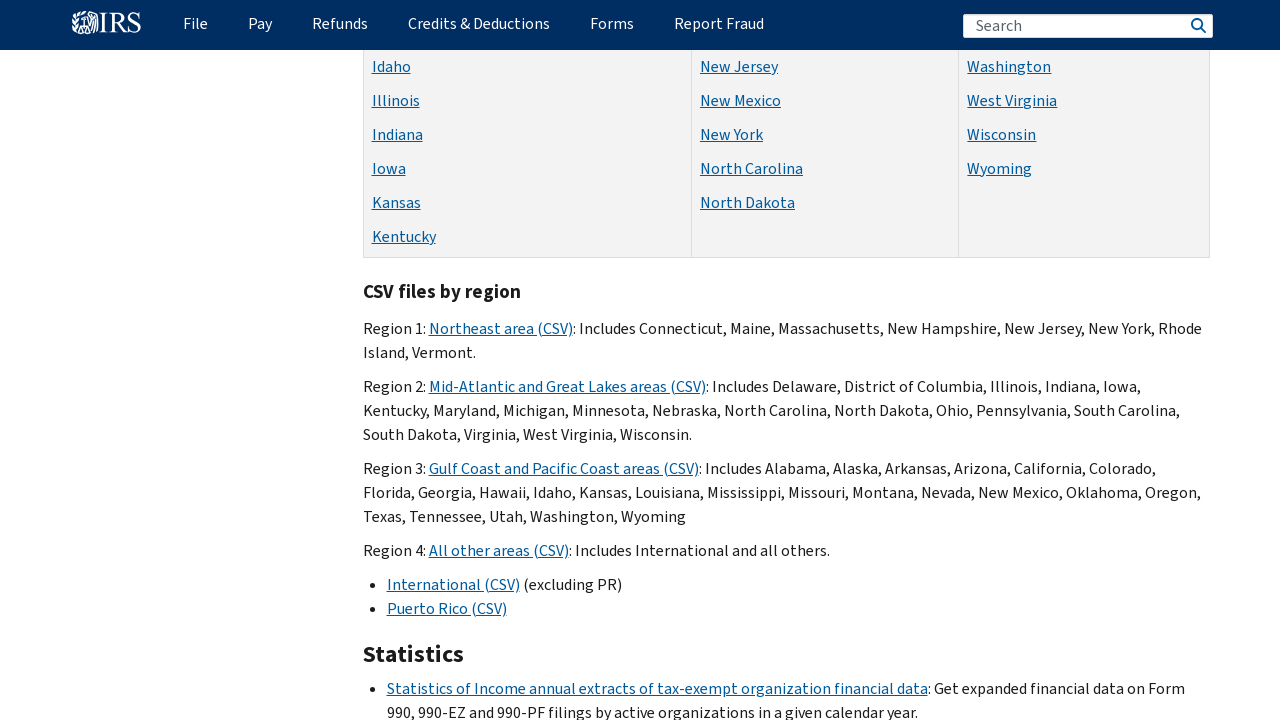

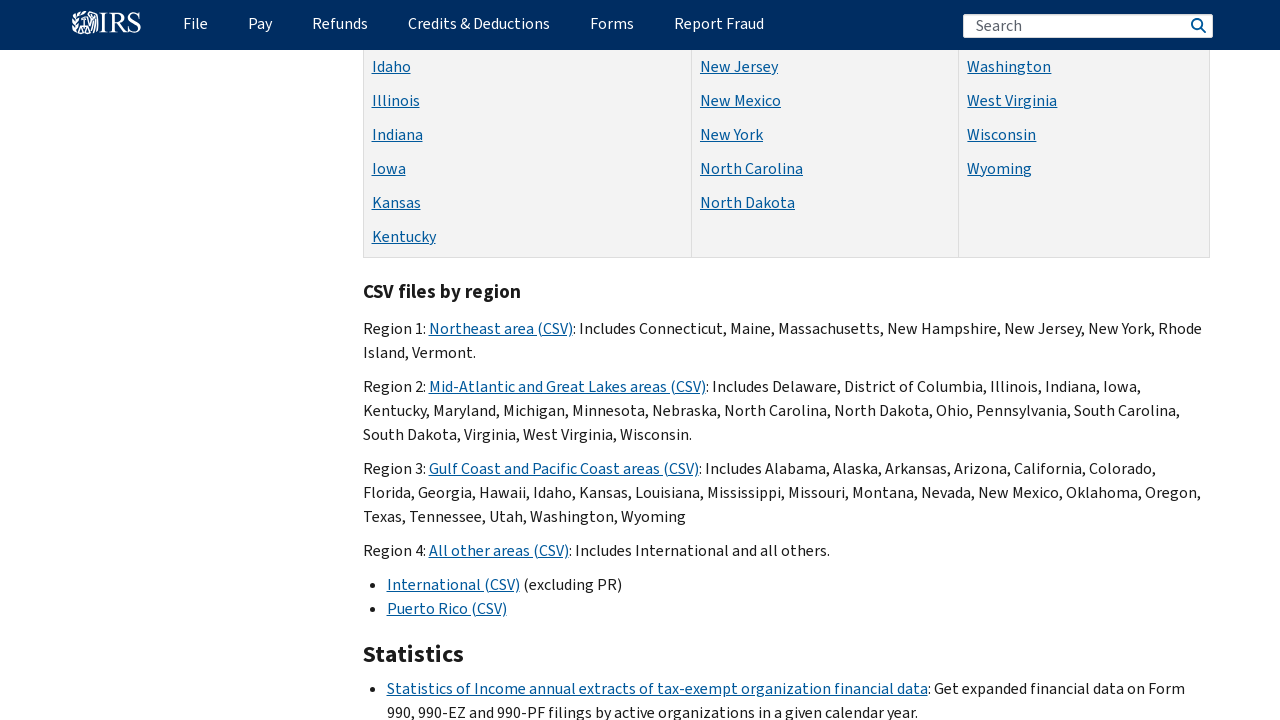